Tests opting out of A/B tests by adding a cookie after visiting the page, then refreshing to verify the opt-out takes effect

Starting URL: http://the-internet.herokuapp.com/abtest

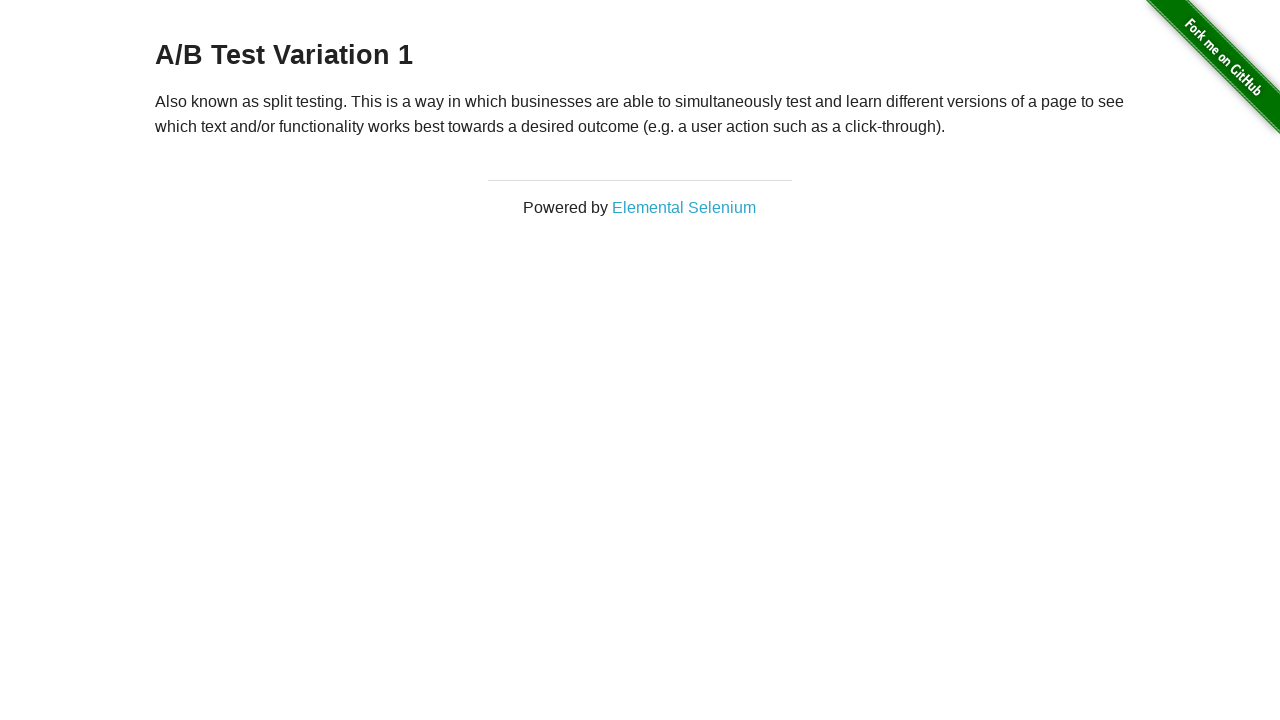

Retrieved heading text from page
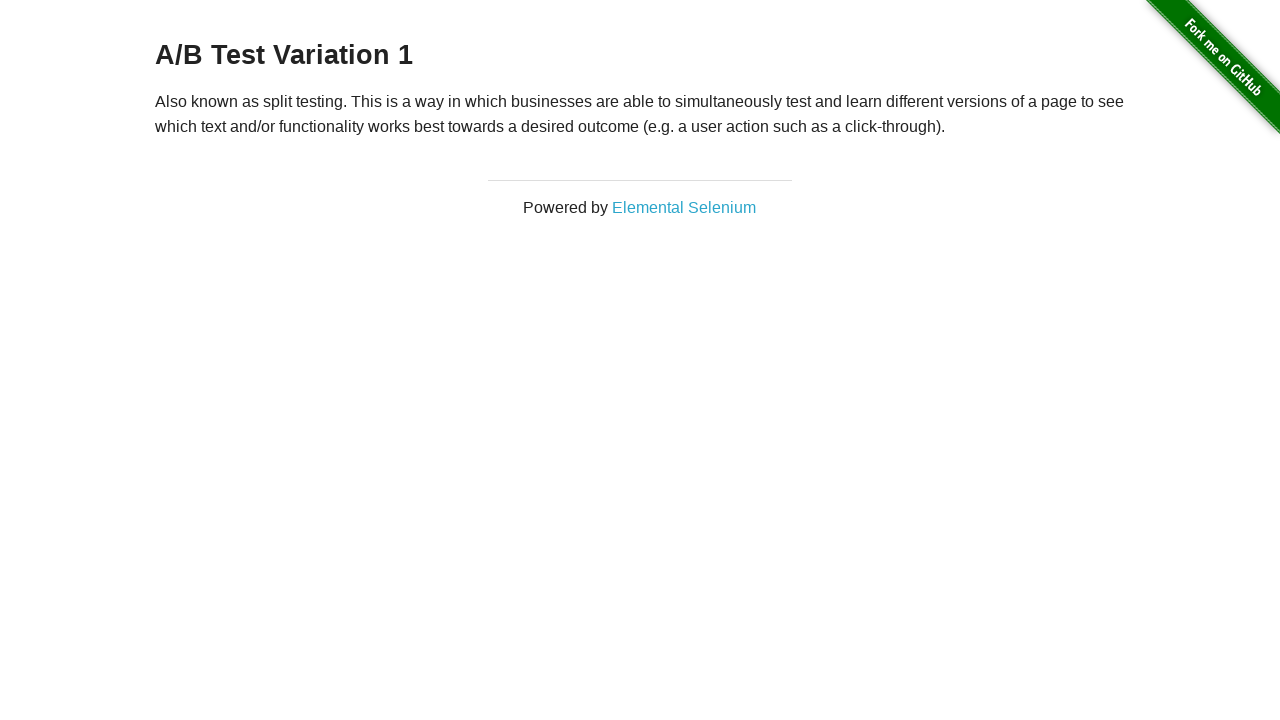

Added optimizelyOptOut cookie to opt out of A/B test
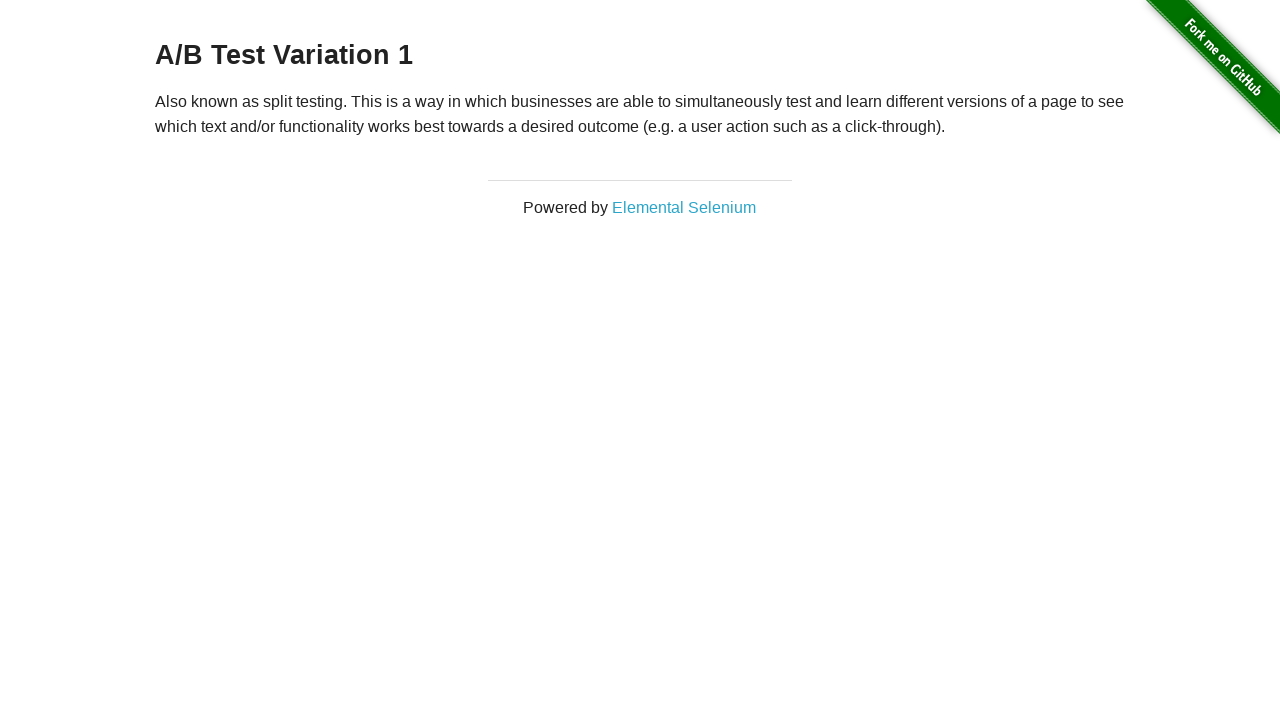

Reloaded page to apply opt-out cookie
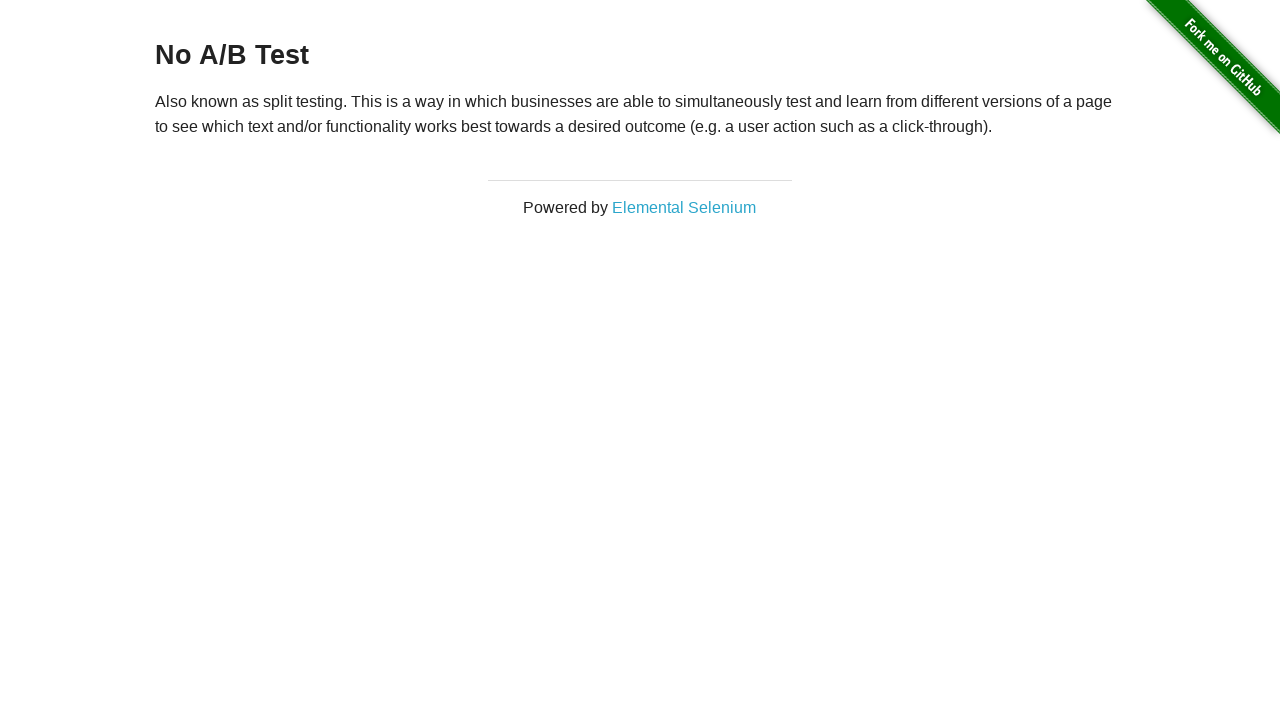

Verified heading element is present after opt-out
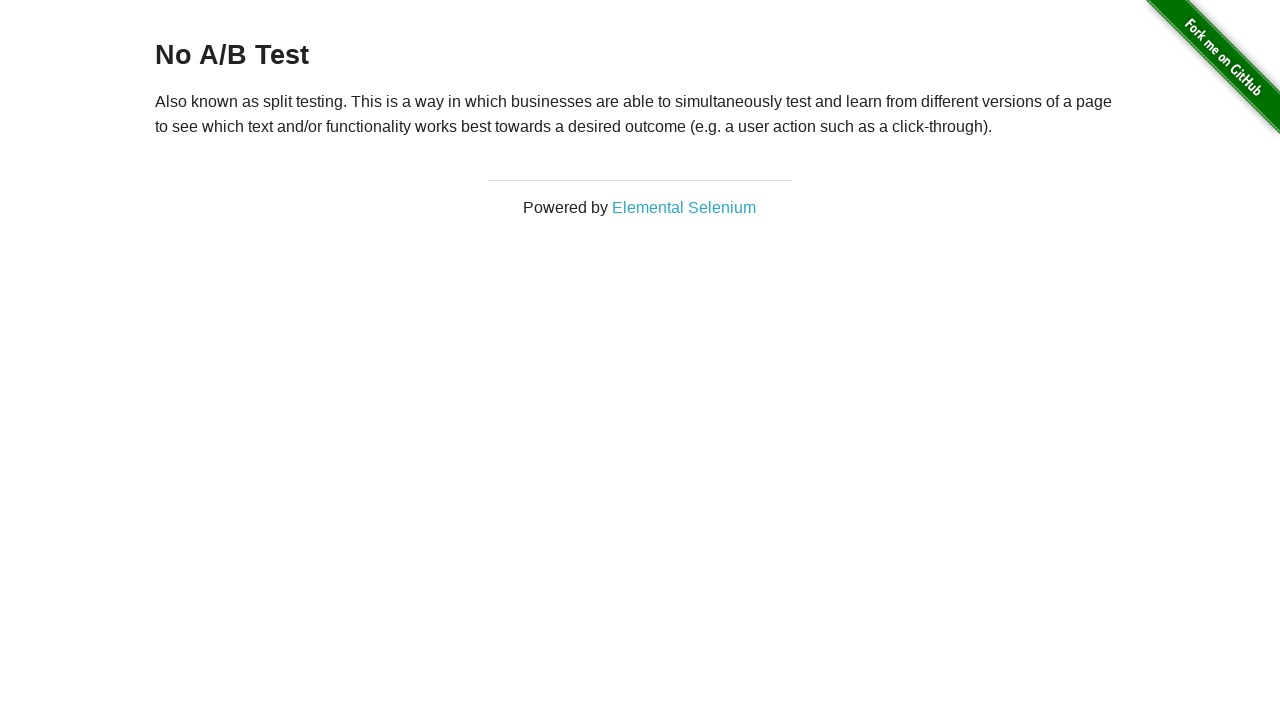

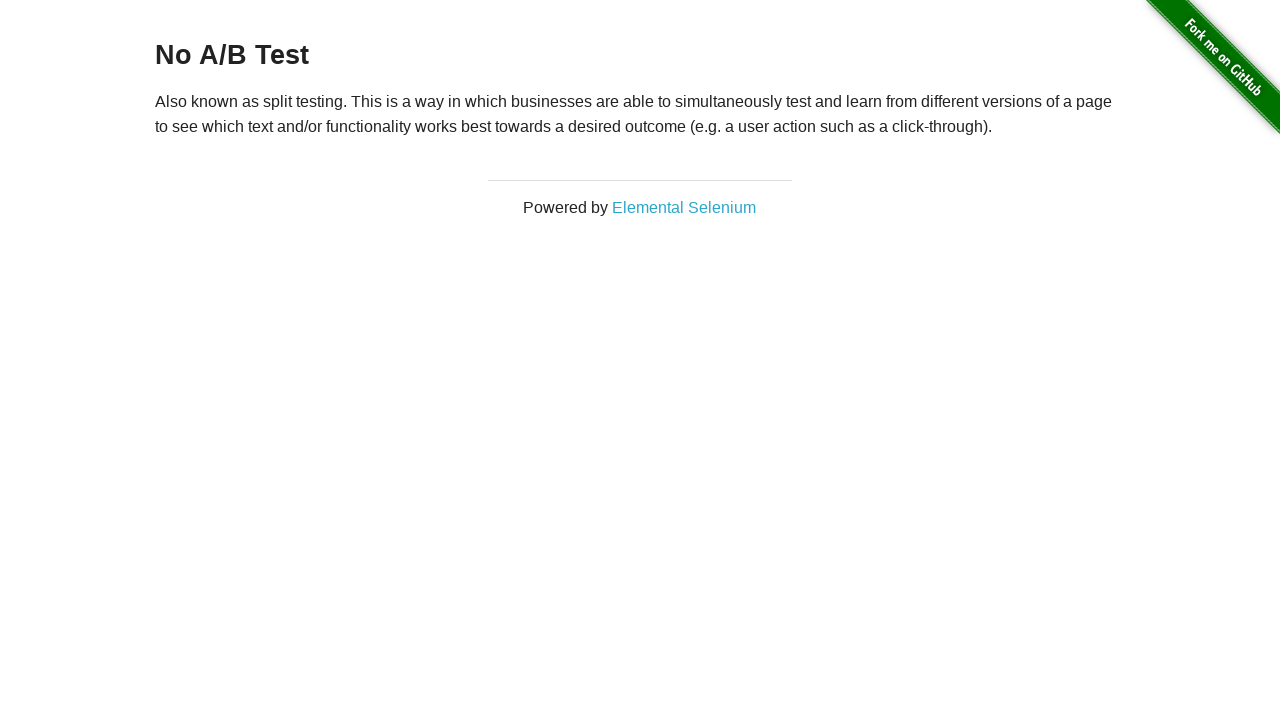